Tests e-commerce functionality by adding specific items (Cucumber, Brocolli, Beetroot) to cart, proceeding to checkout, and applying a promo code to verify discount functionality.

Starting URL: https://rahulshettyacademy.com/seleniumPractise/

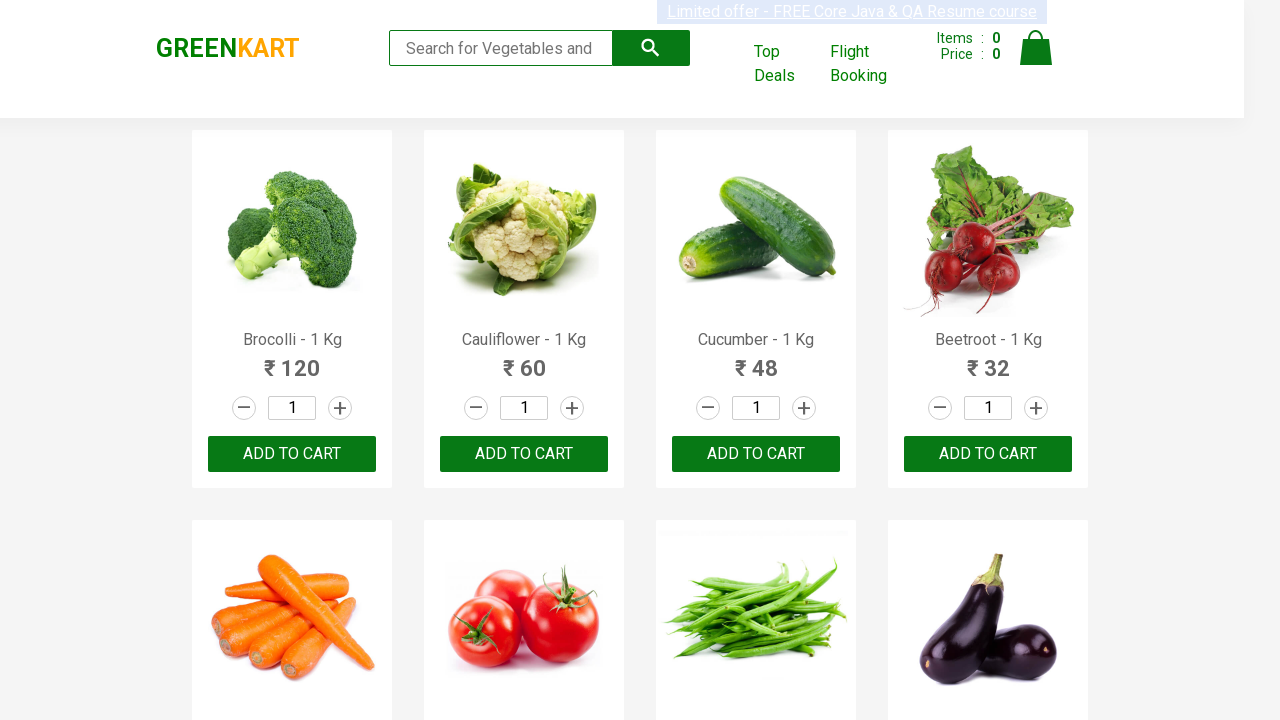

Waited for product names to load on the page
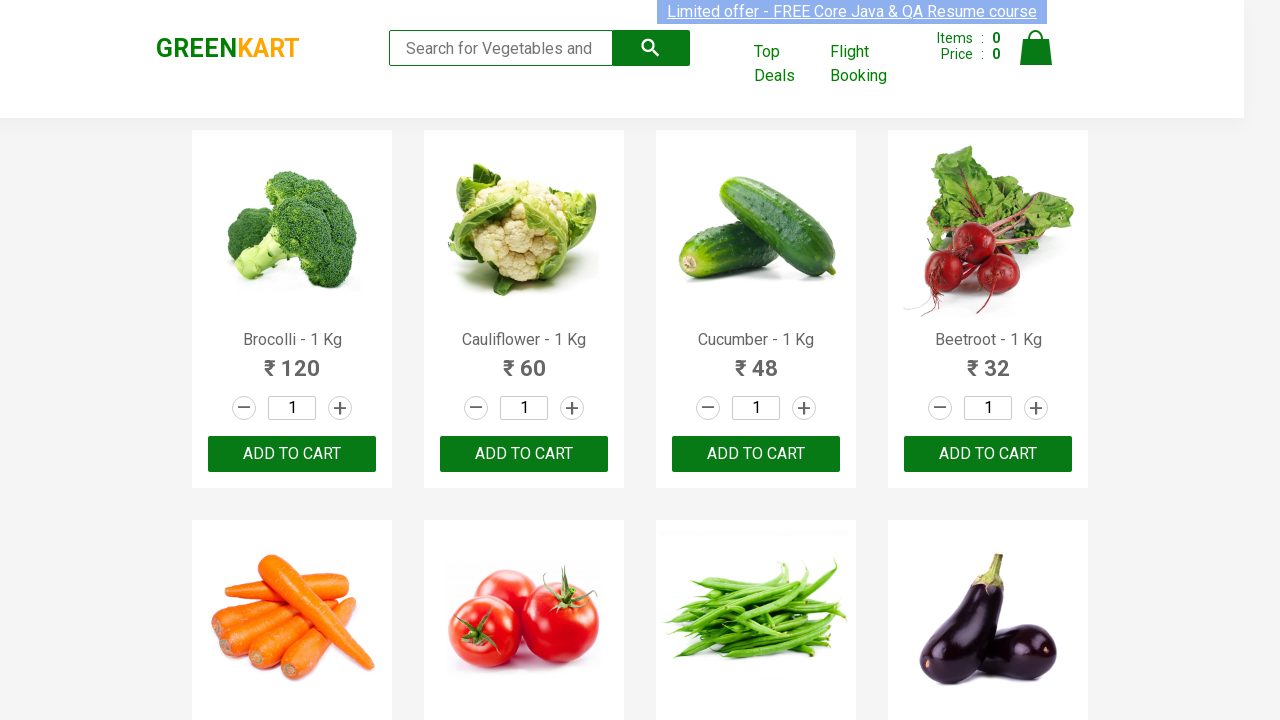

Retrieved all product name elements
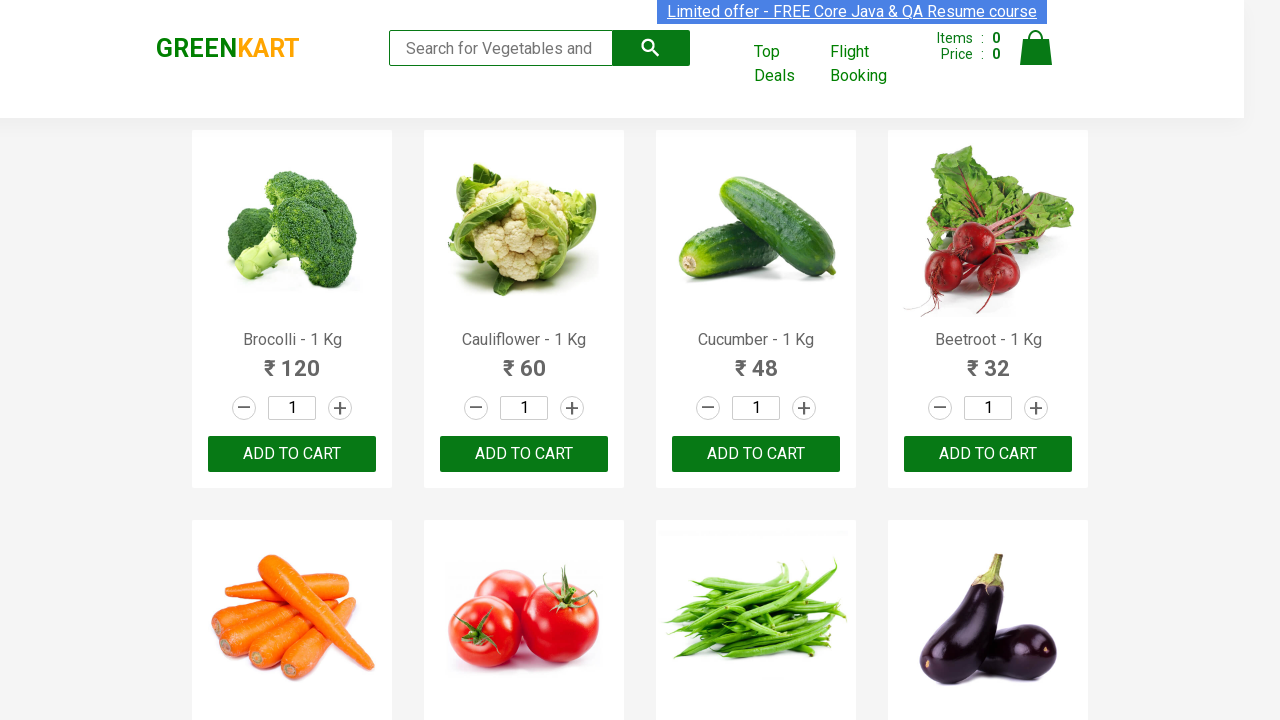

Retrieved all add to cart buttons
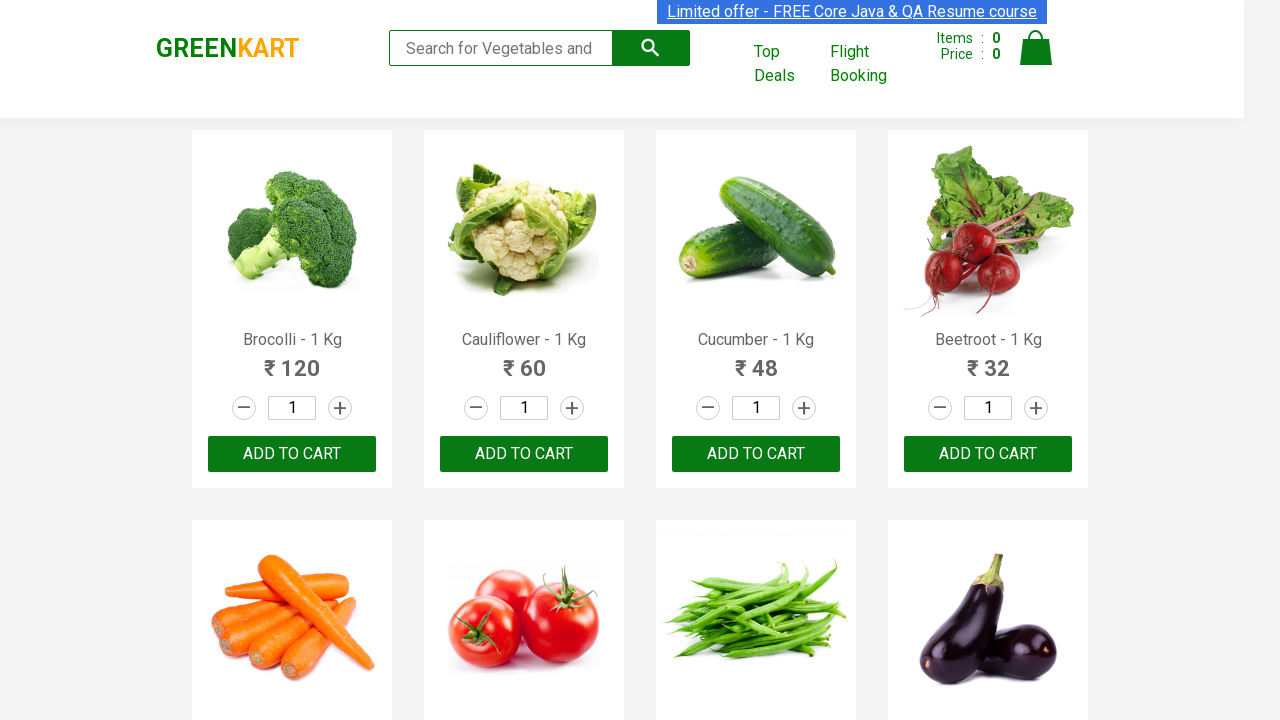

Added Brocolli to cart at (292, 454) on xpath=//div[@class='product-action']/button >> nth=0
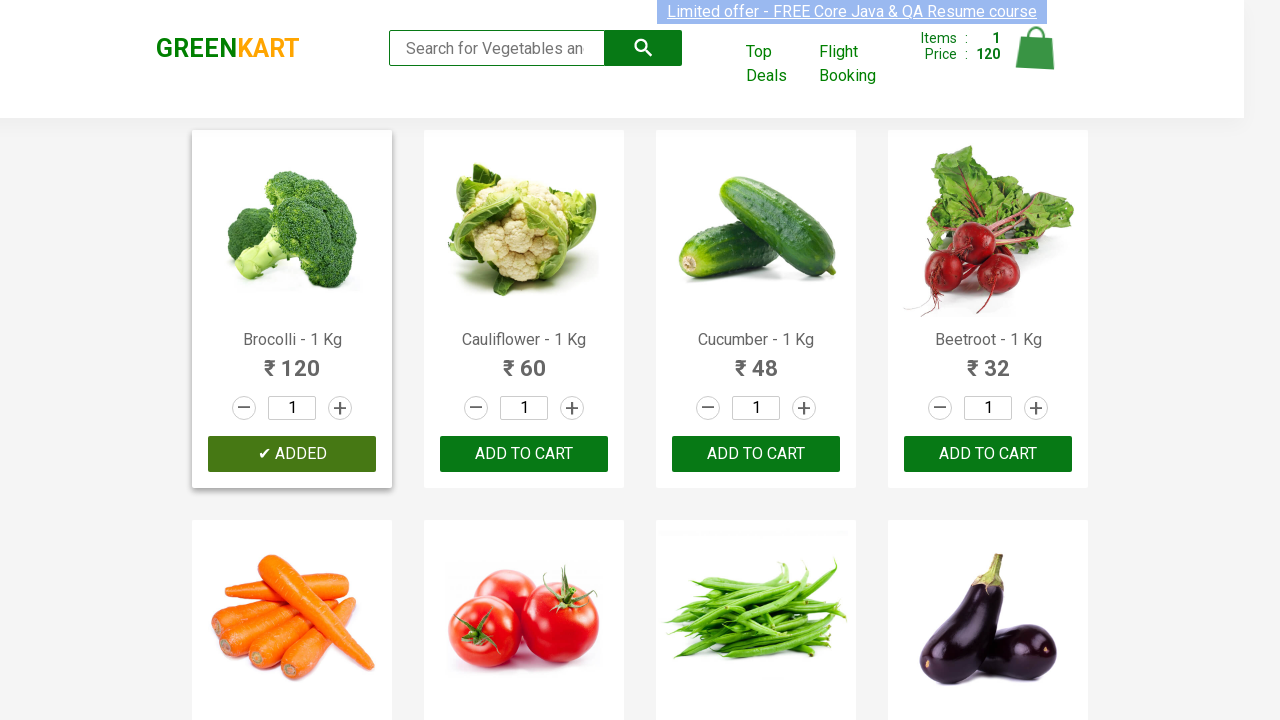

Added Cucumber to cart at (756, 454) on xpath=//div[@class='product-action']/button >> nth=2
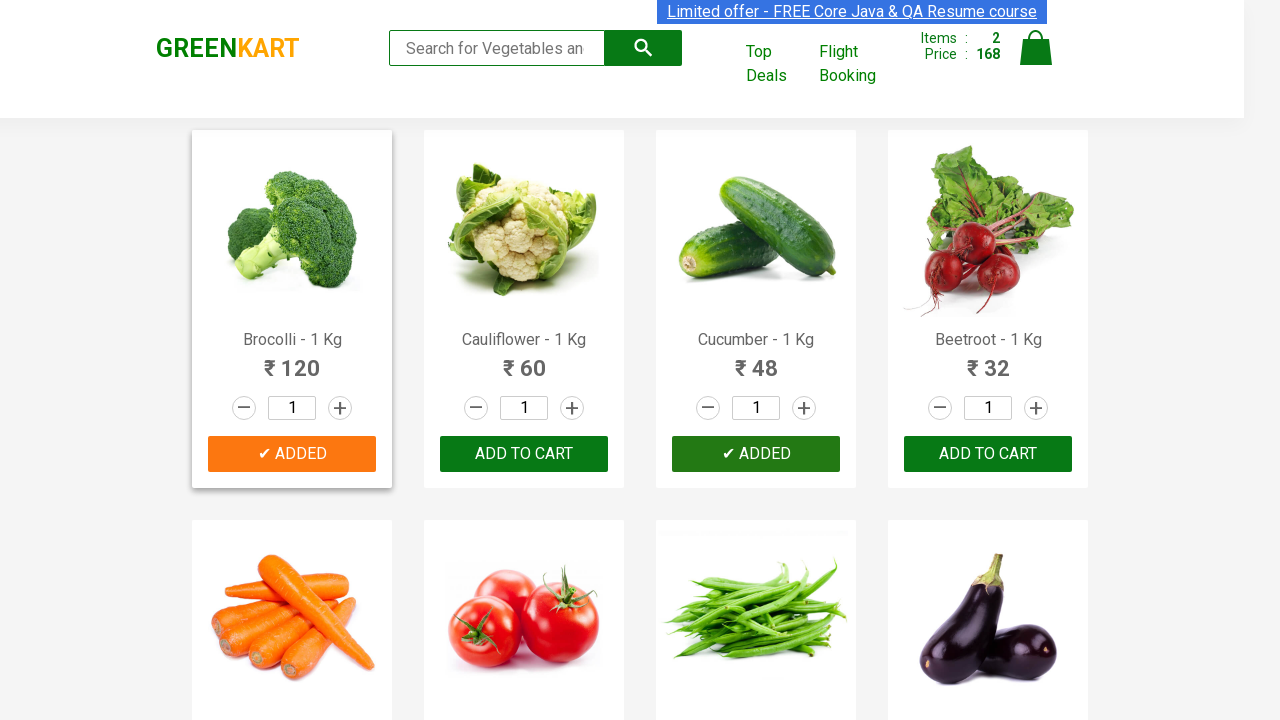

Added Beetroot to cart at (988, 454) on xpath=//div[@class='product-action']/button >> nth=3
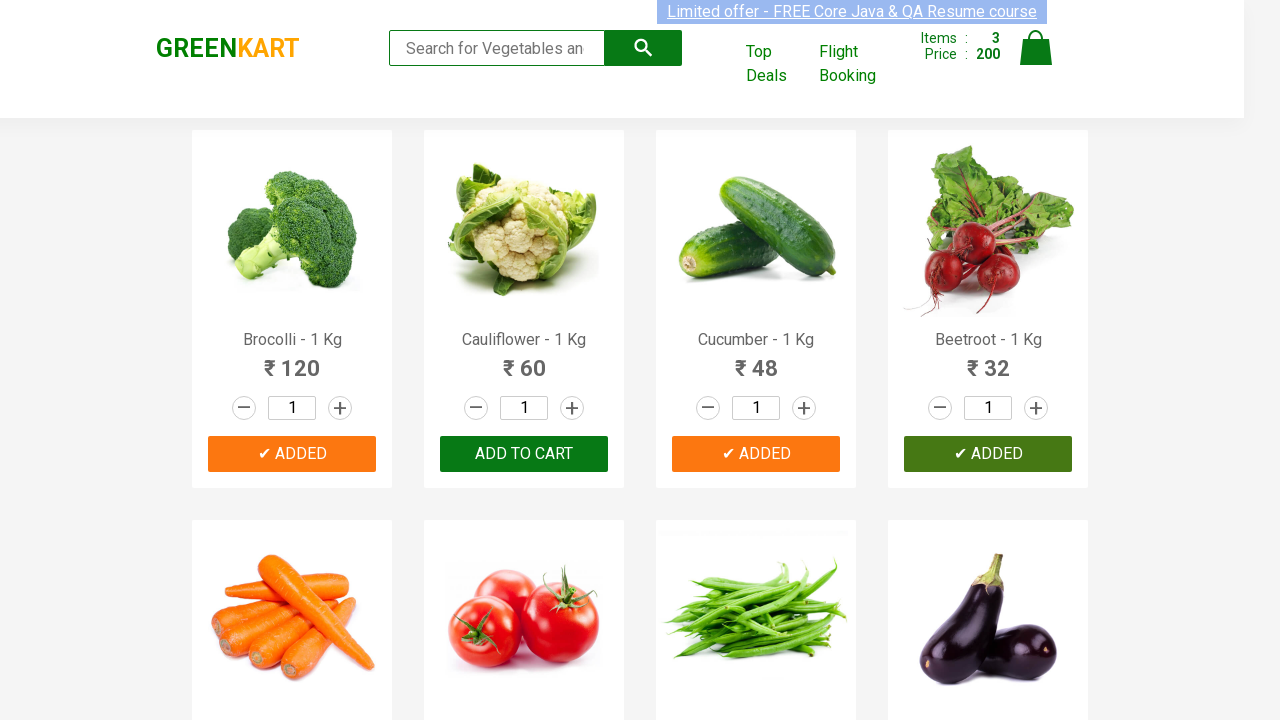

Clicked on cart icon to view cart at (1036, 48) on img[alt='Cart']
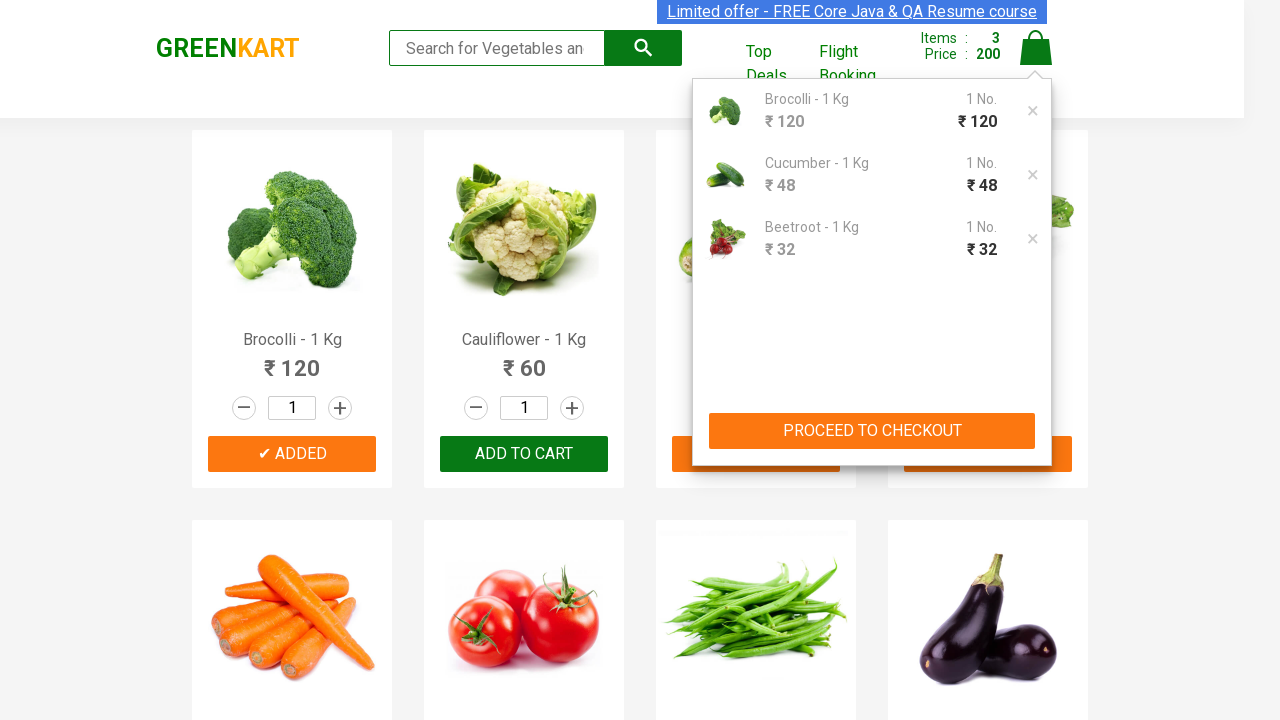

Clicked proceed to checkout button at (872, 431) on xpath=//button[contains(text(),'PROCEED TO CHECKOUT')]
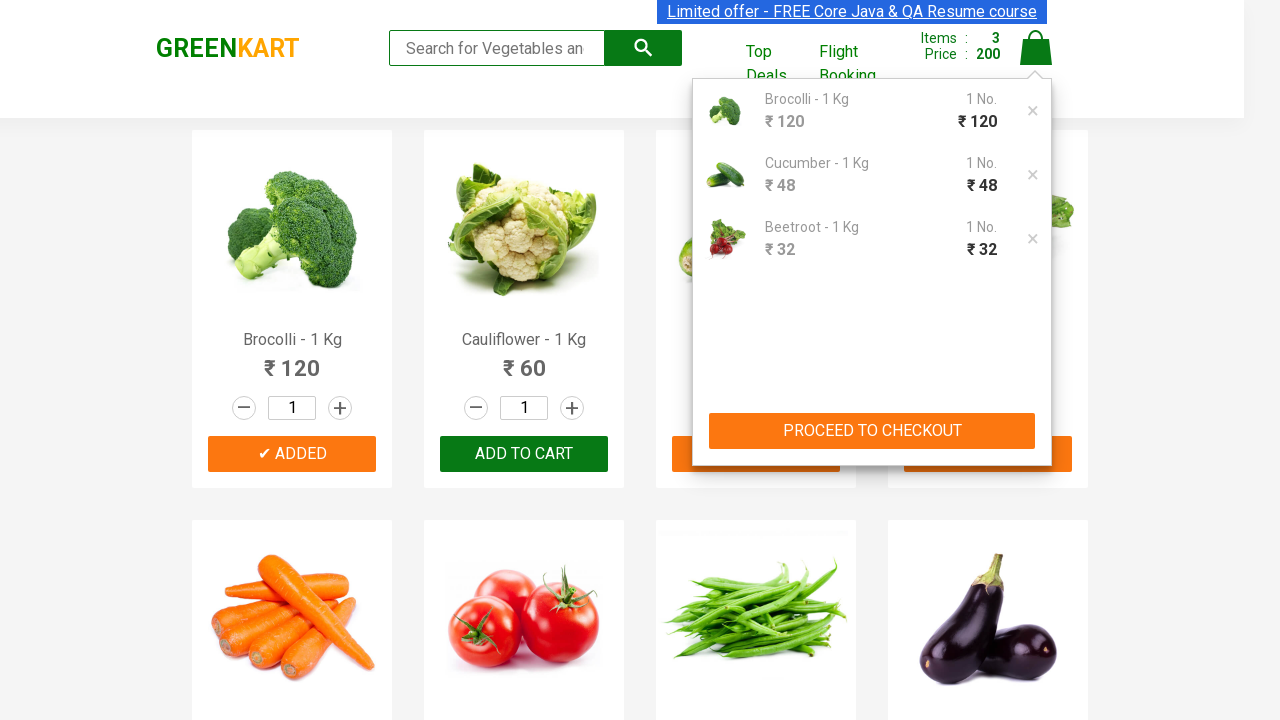

Promo code input field is now visible
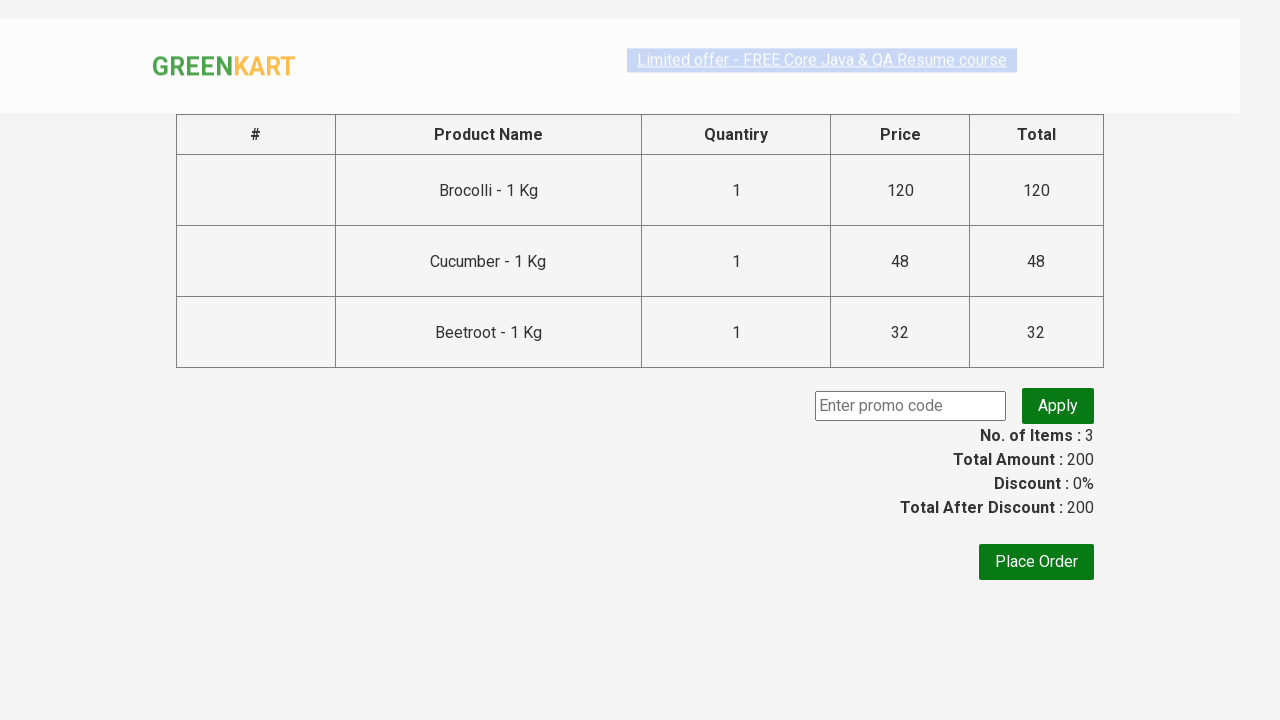

Entered promo code 'rahulshettyacademy' on input.promoCode
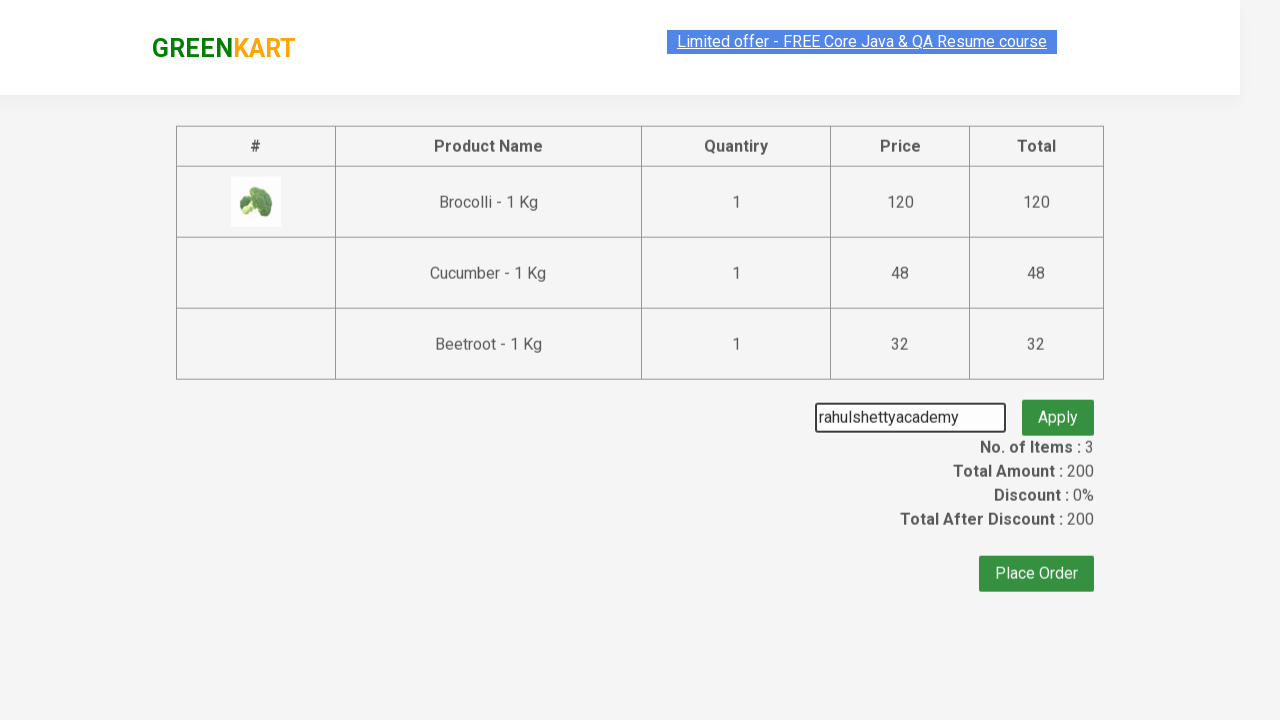

Clicked apply promo button at (1058, 406) on button.promoBtn
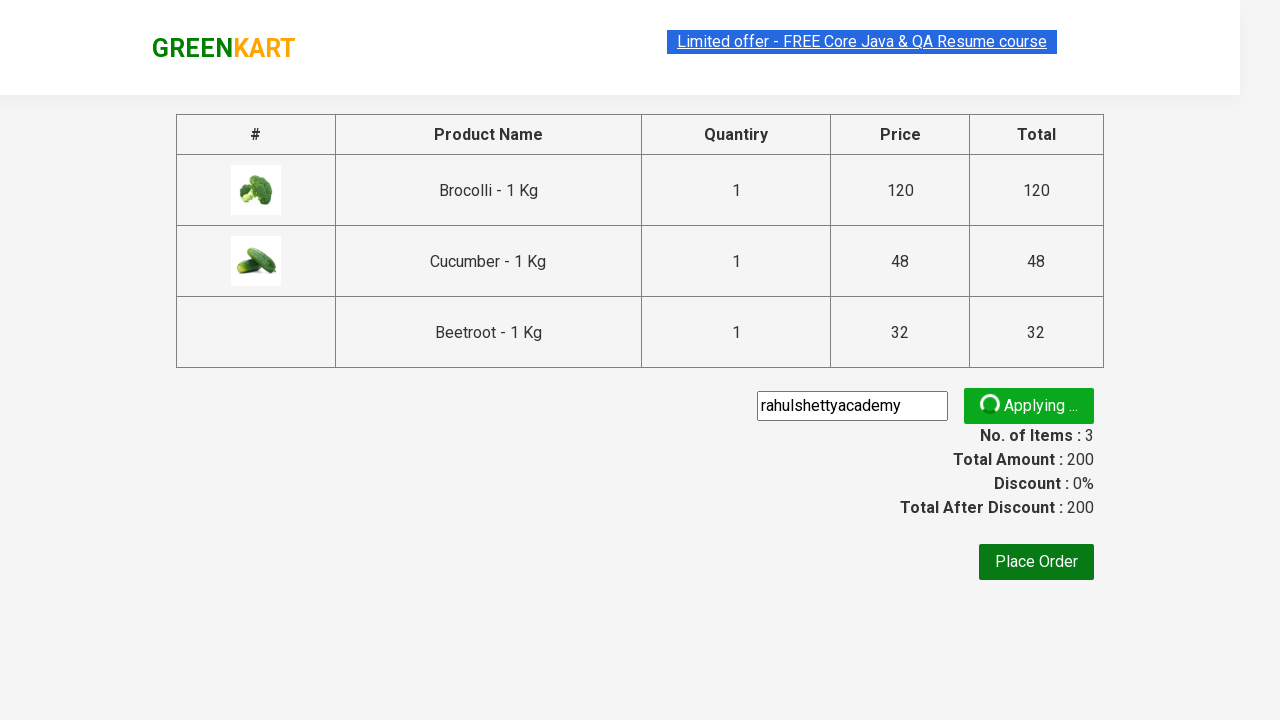

Promo code was successfully applied and discount info displayed
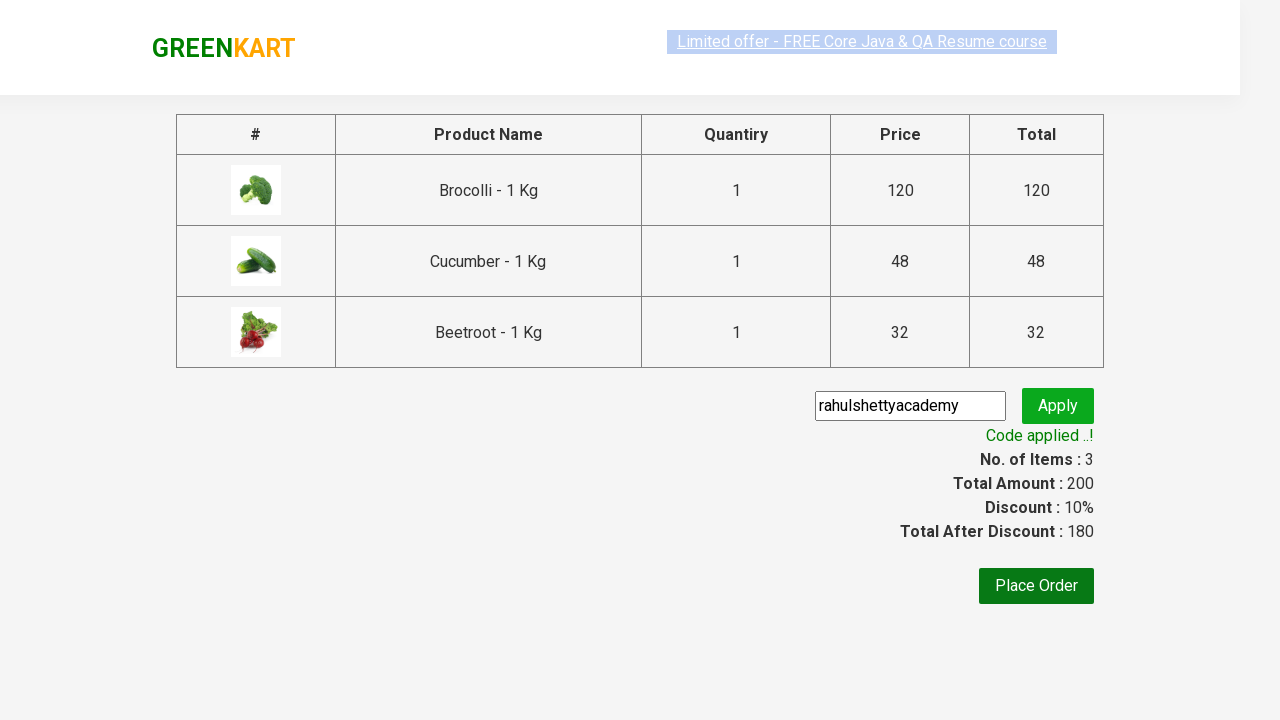

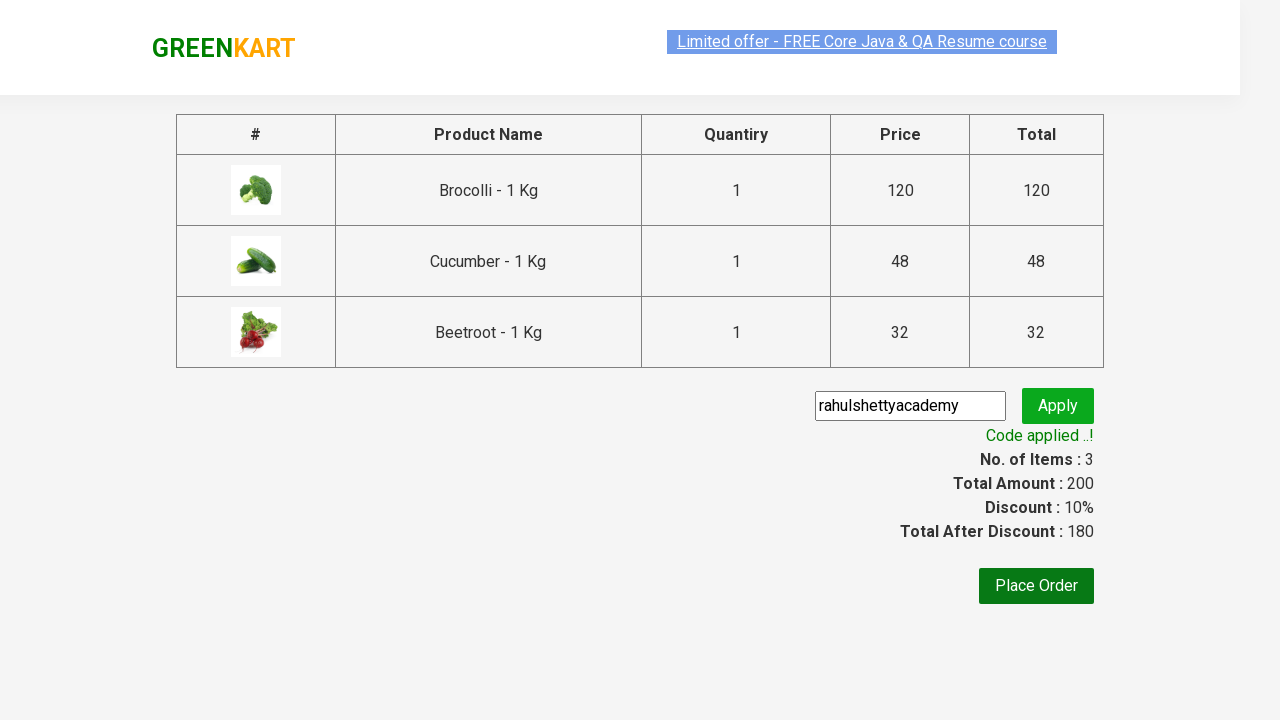